Tests adding specific grocery items to cart by iterating through product listings and clicking "Add to cart" for items matching a predefined list (Cucumber, Brocolli, Beetroot).

Starting URL: https://rahulshettyacademy.com/seleniumPractise/

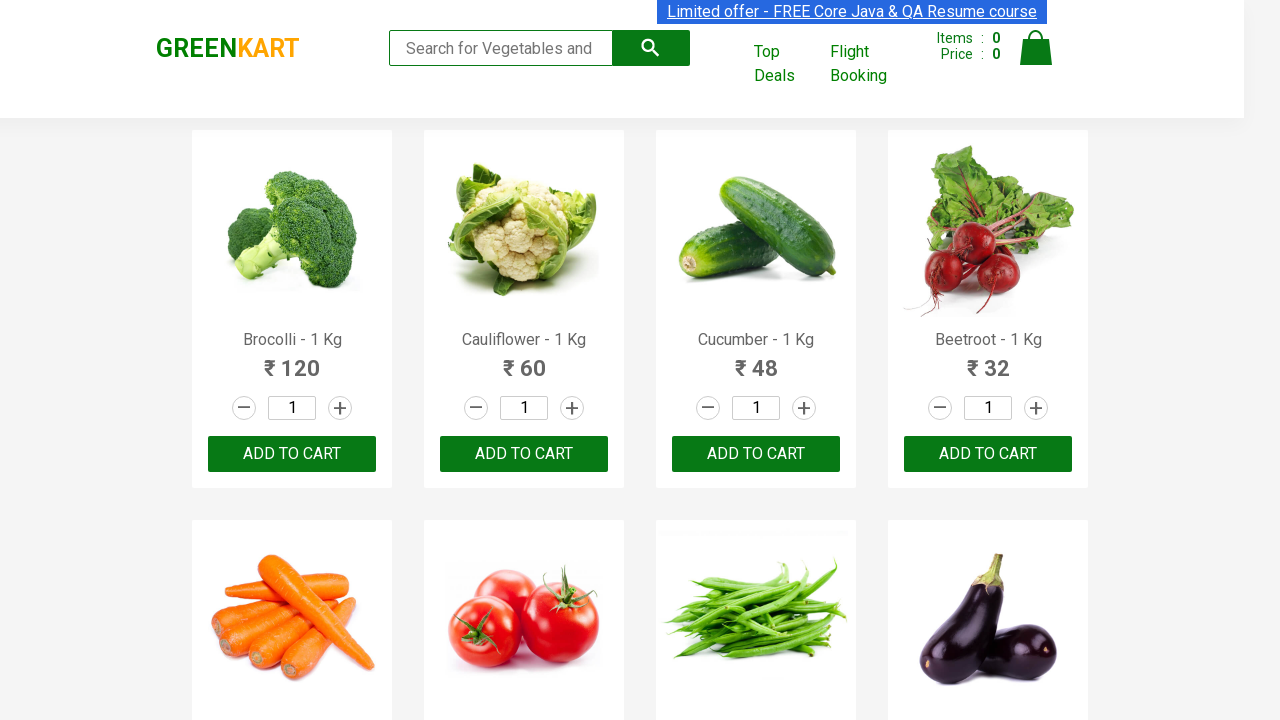

Waited for product listings to load
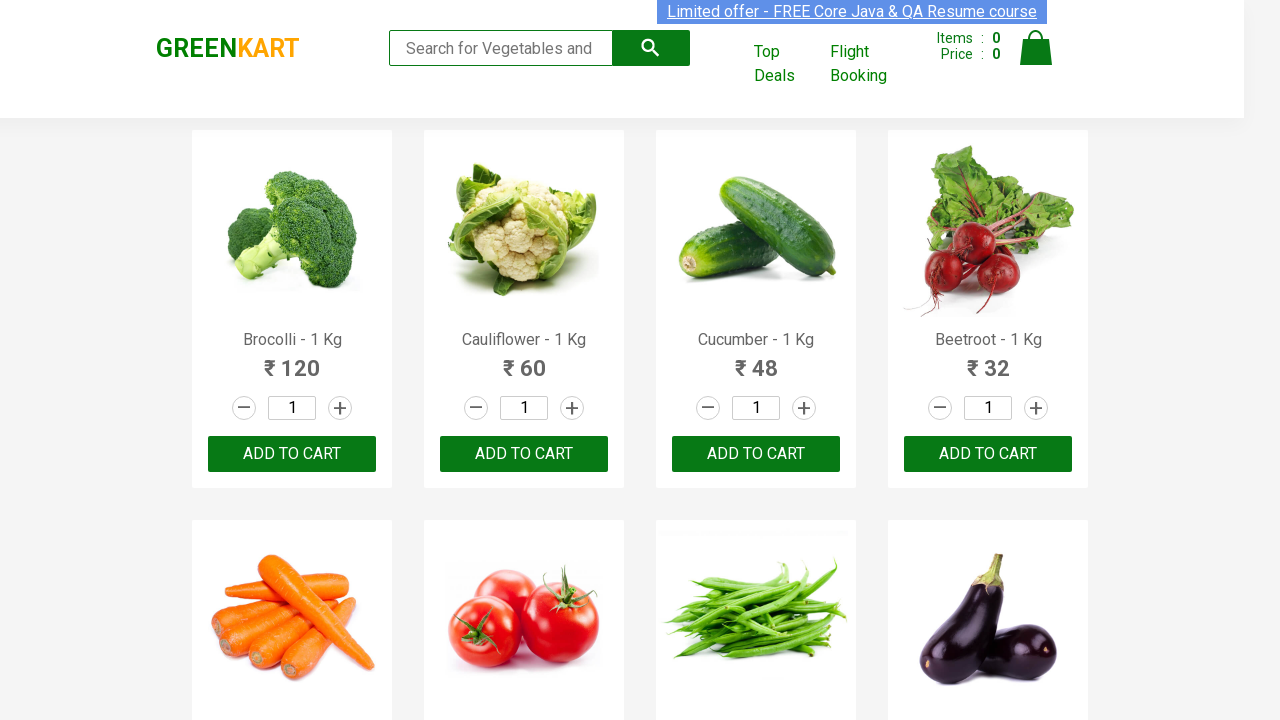

Retrieved all product elements from the page
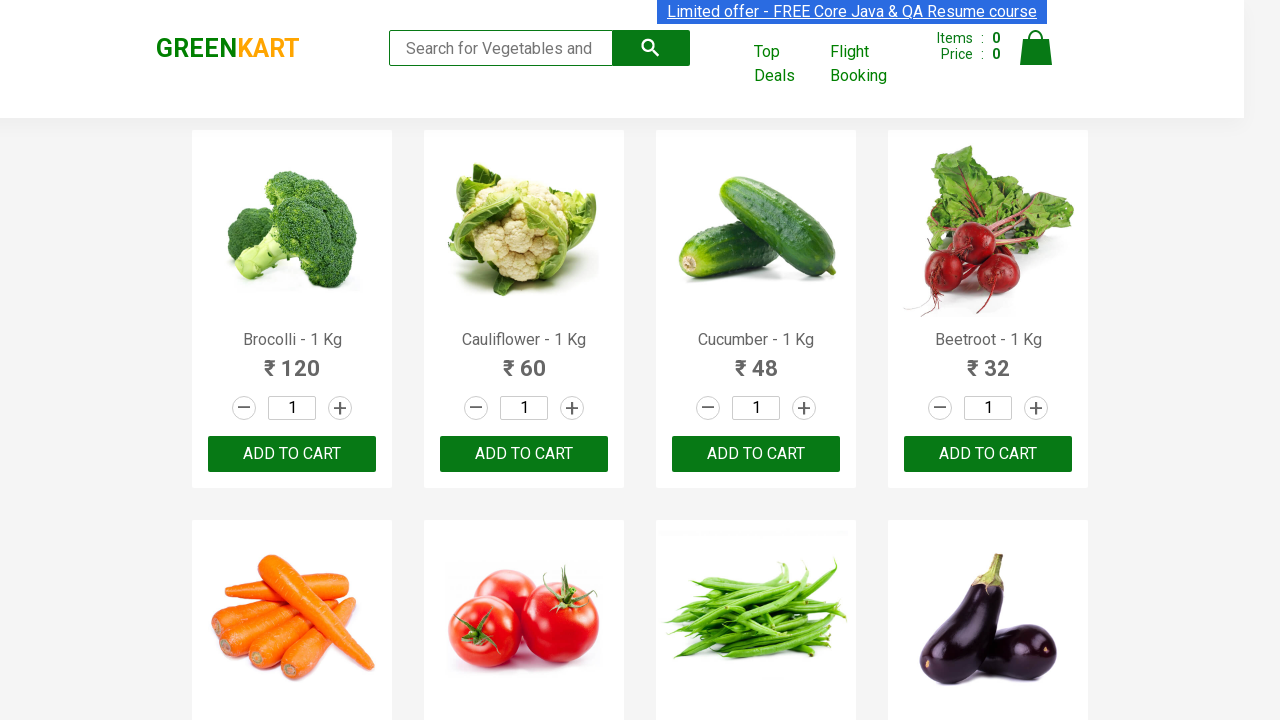

Found product 'Brocolli' in the needed items list
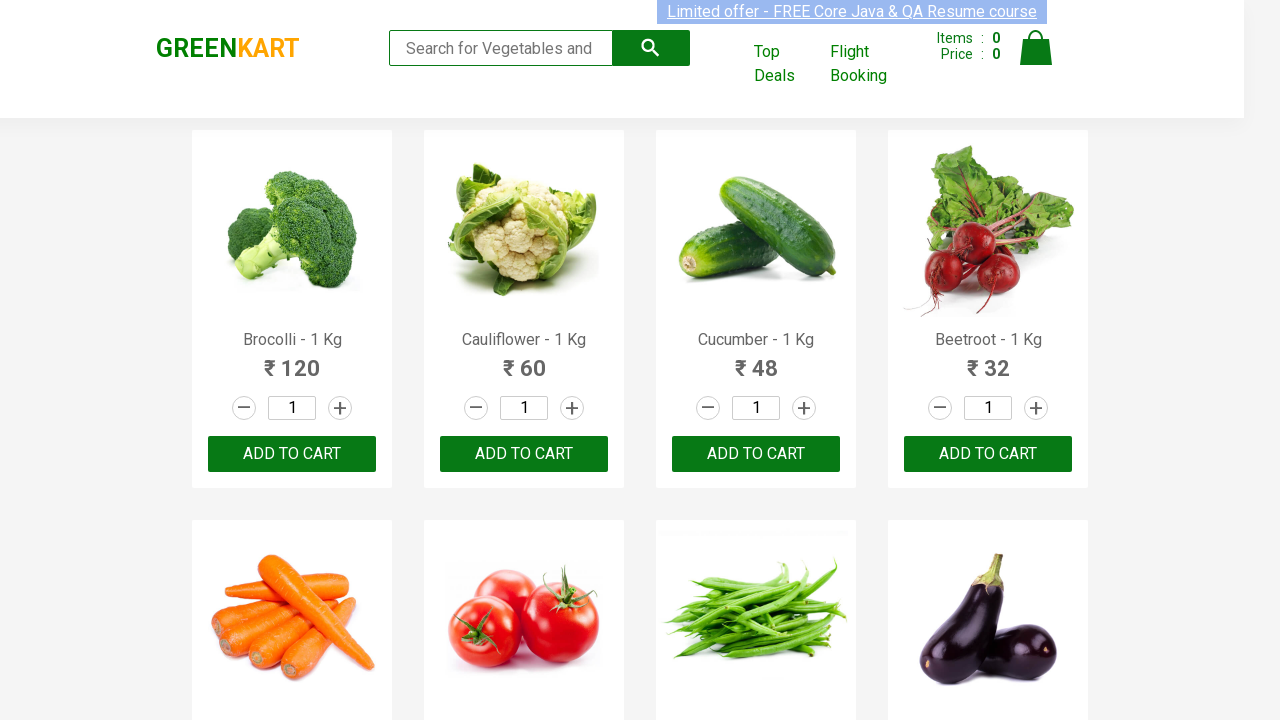

Clicked 'Add to cart' button for 'Brocolli' at (292, 454) on xpath=//div[@class='product-action']/button >> nth=0
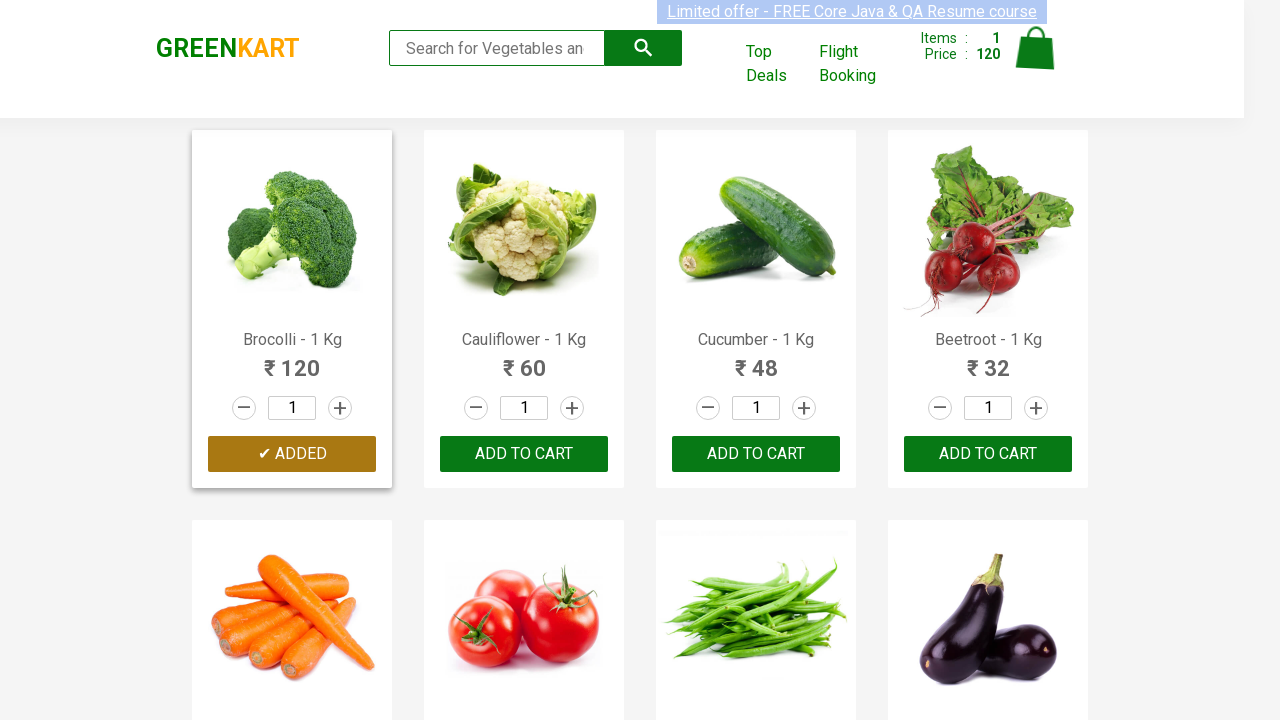

Found product 'Cucumber' in the needed items list
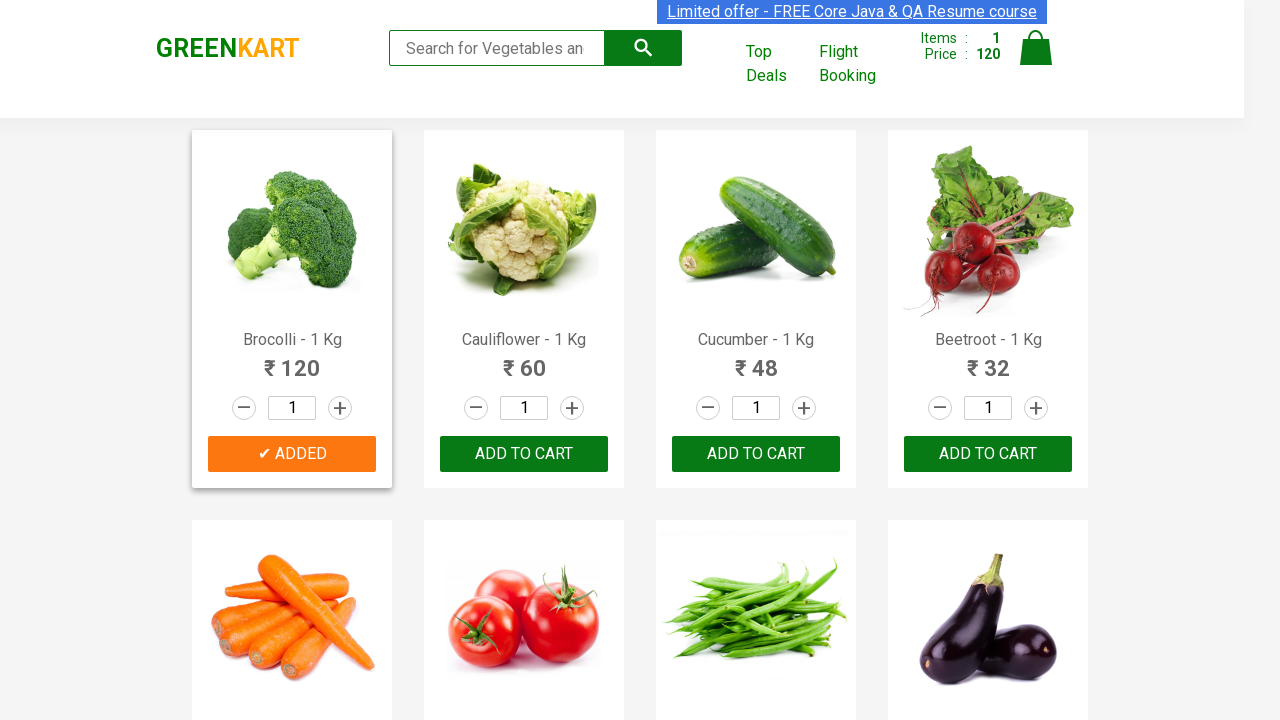

Clicked 'Add to cart' button for 'Cucumber' at (756, 454) on xpath=//div[@class='product-action']/button >> nth=2
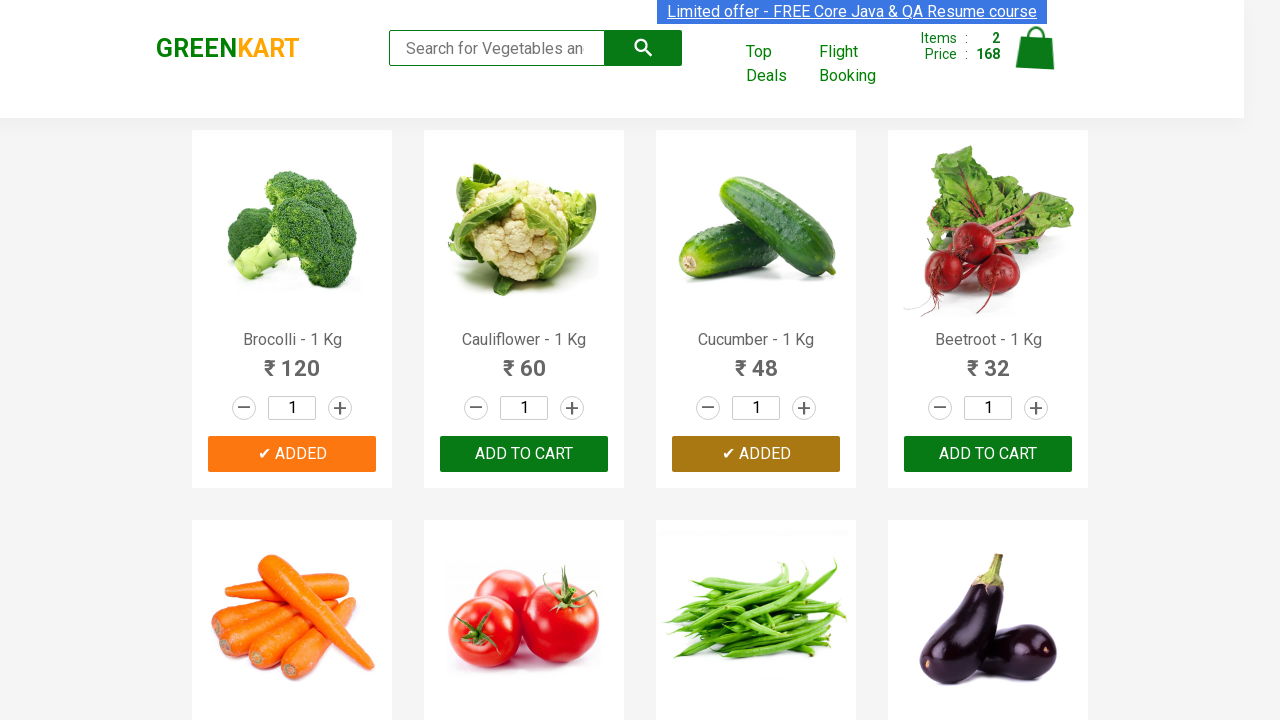

Found product 'Beetroot' in the needed items list
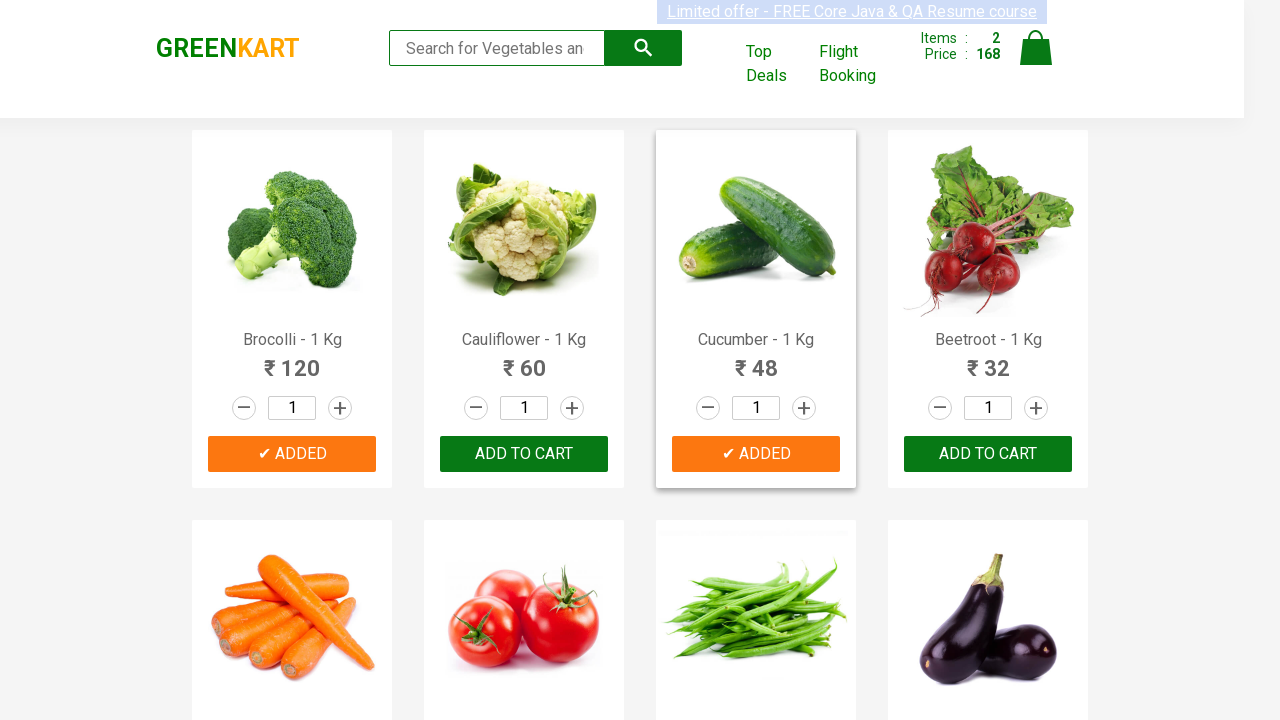

Clicked 'Add to cart' button for 'Beetroot' at (988, 454) on xpath=//div[@class='product-action']/button >> nth=3
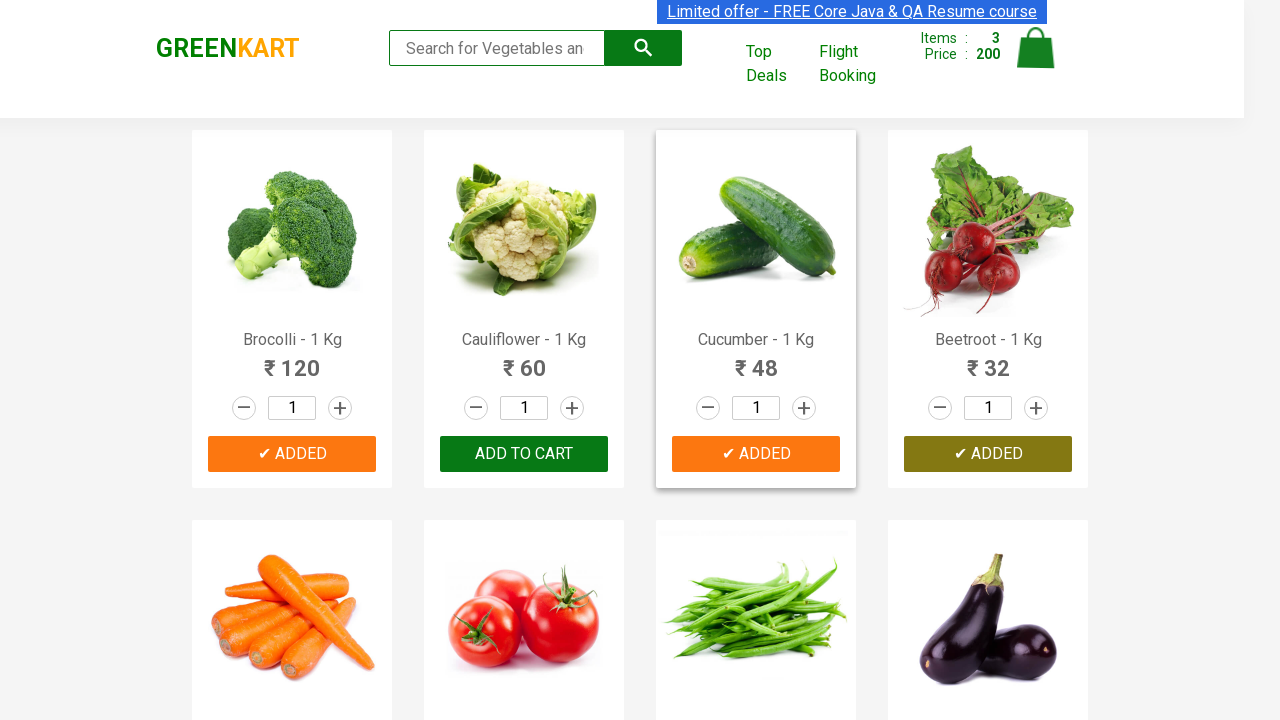

All 3 required items have been added to cart
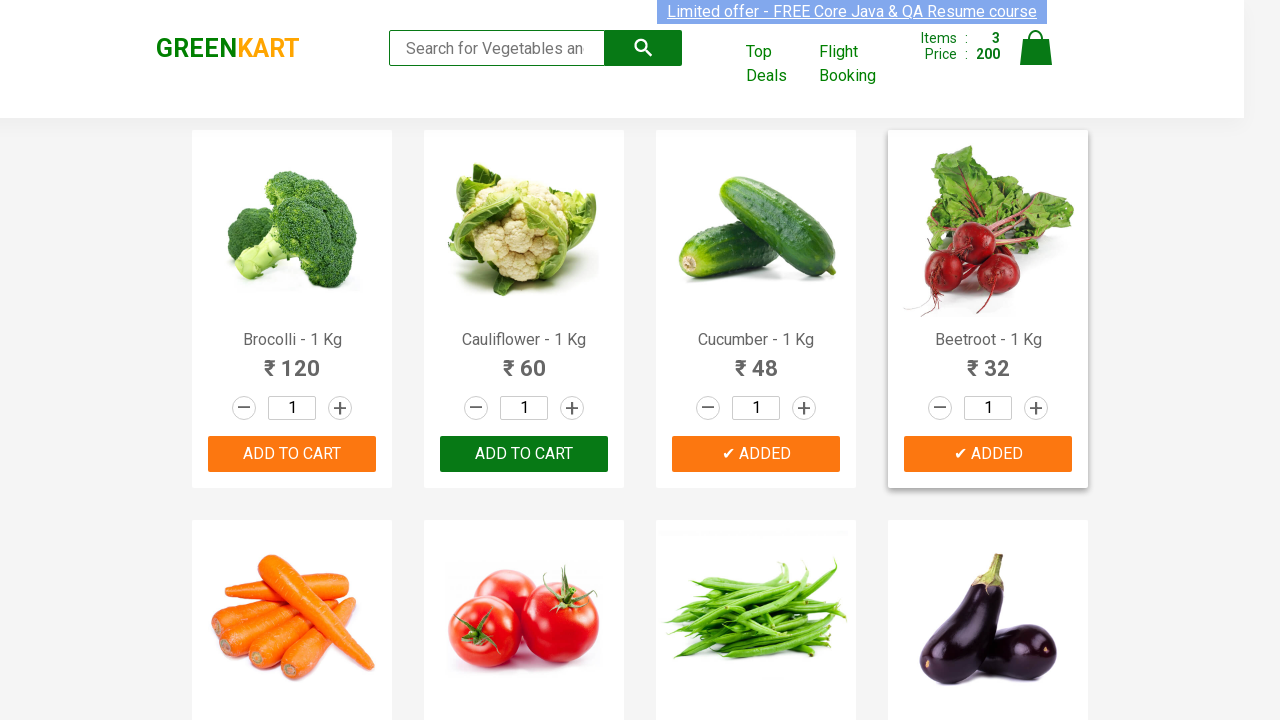

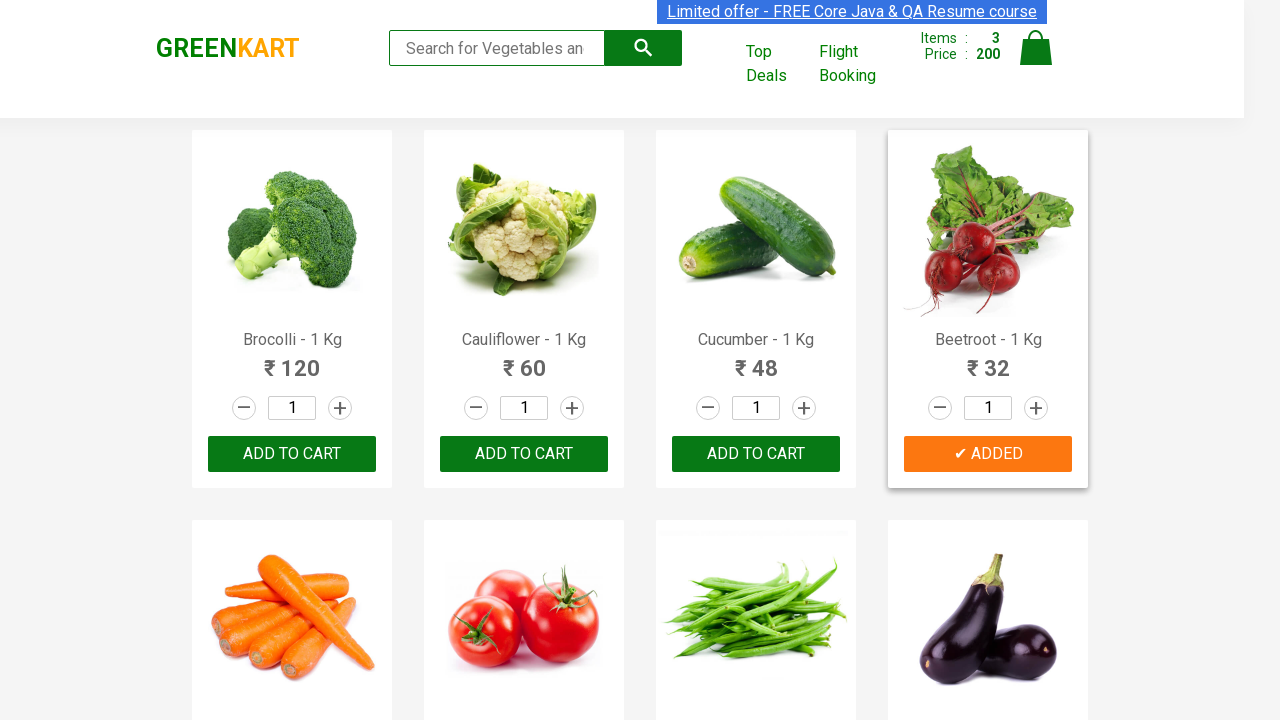